Navigates to the OrangeHRM demo page and retrieves the page title to verify the page loaded correctly.

Starting URL: https://opensource-demo.orangehrmlive.com/

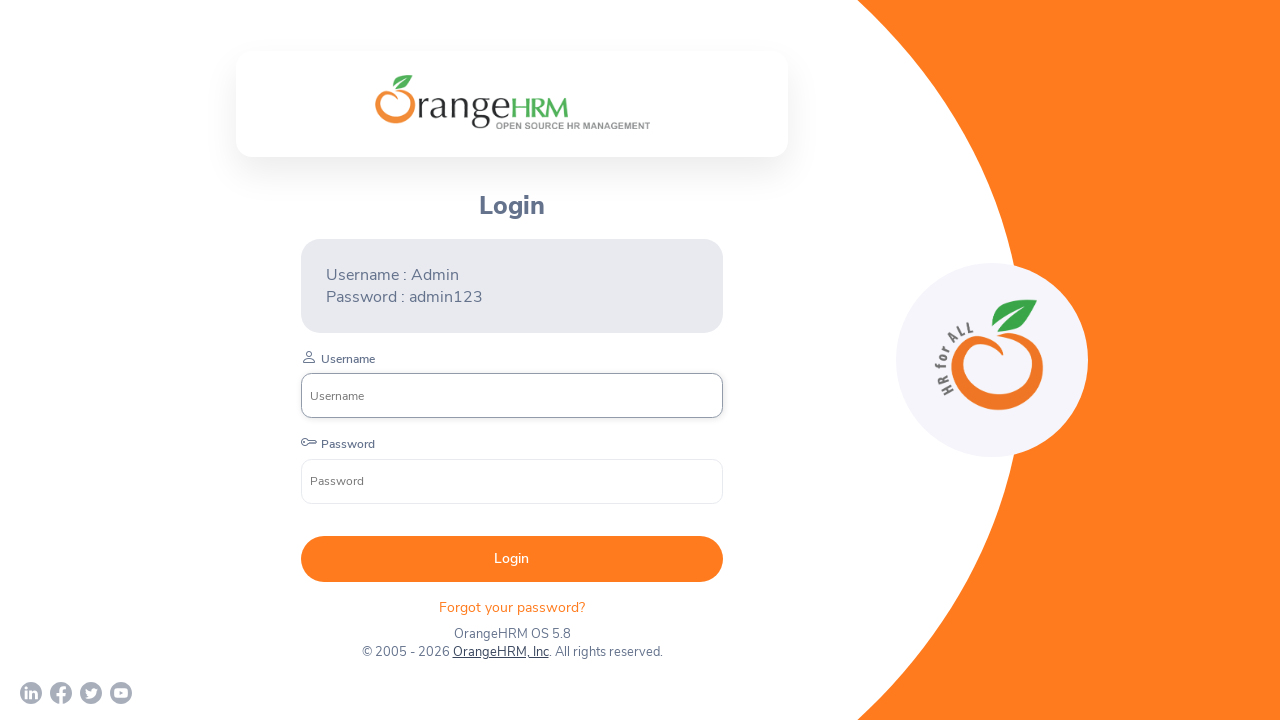

Navigated to OrangeHRM demo page
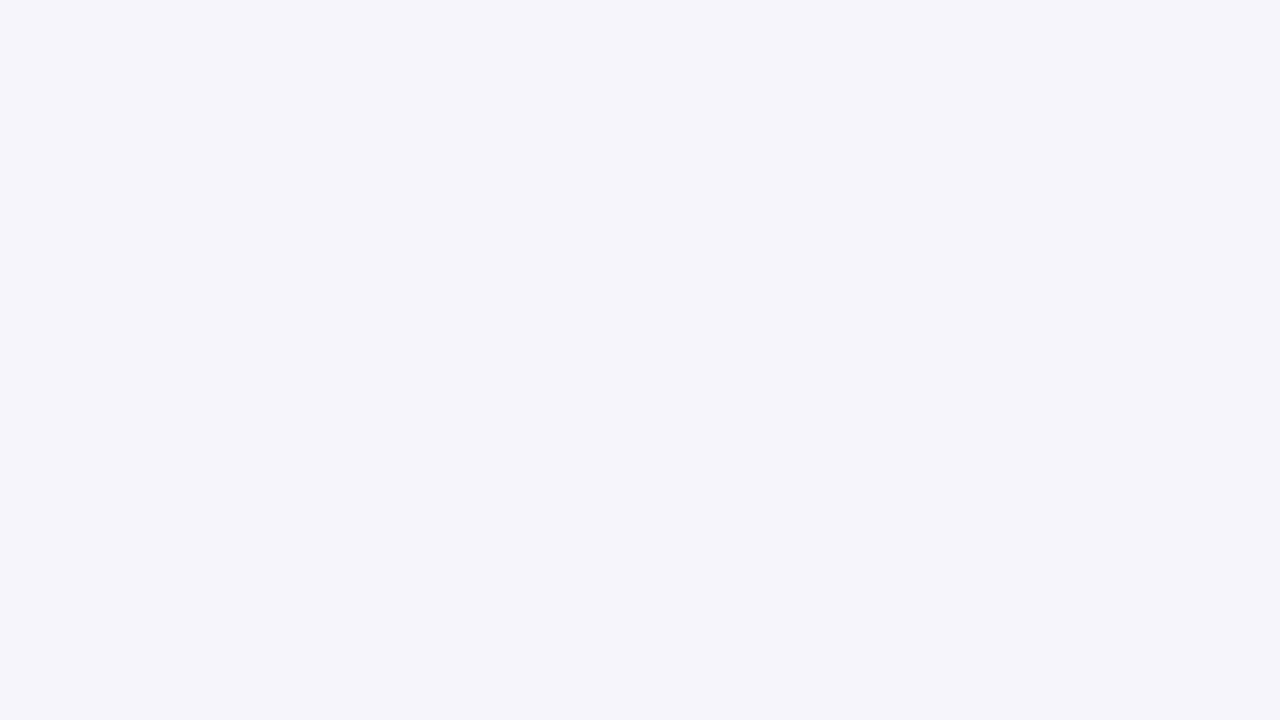

Retrieved page title: OrangeHRM
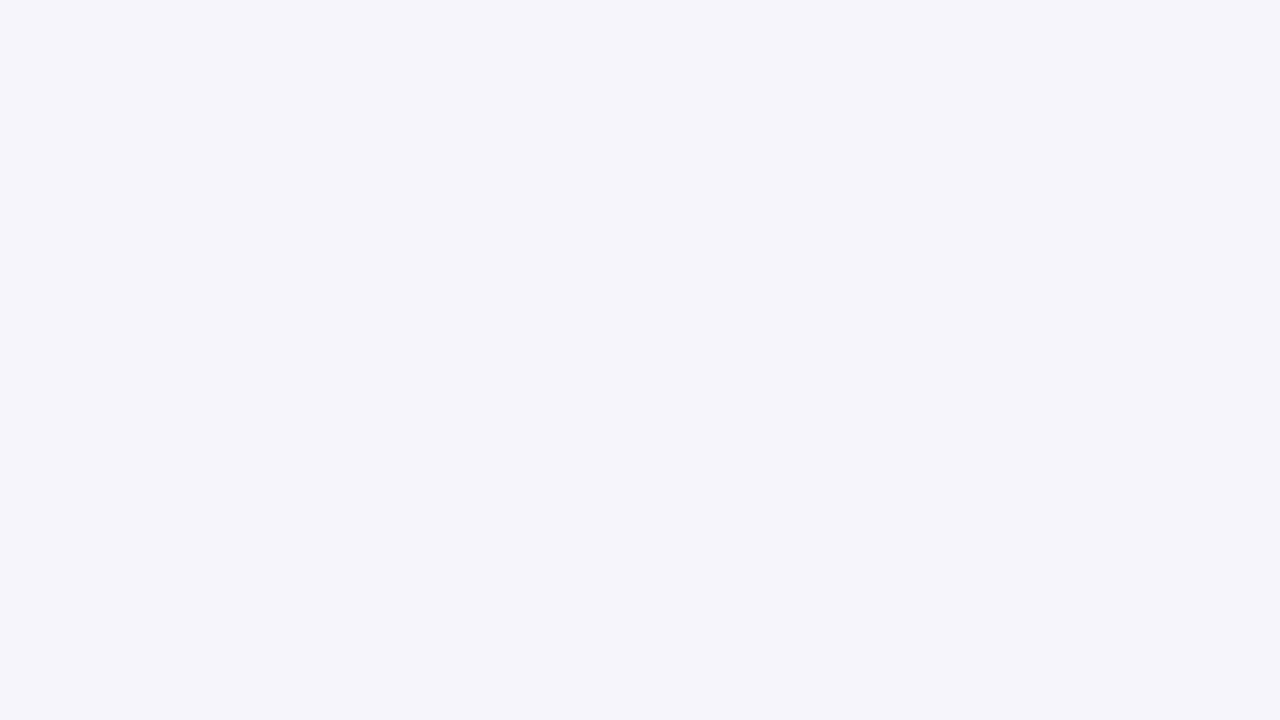

Page DOM content fully loaded
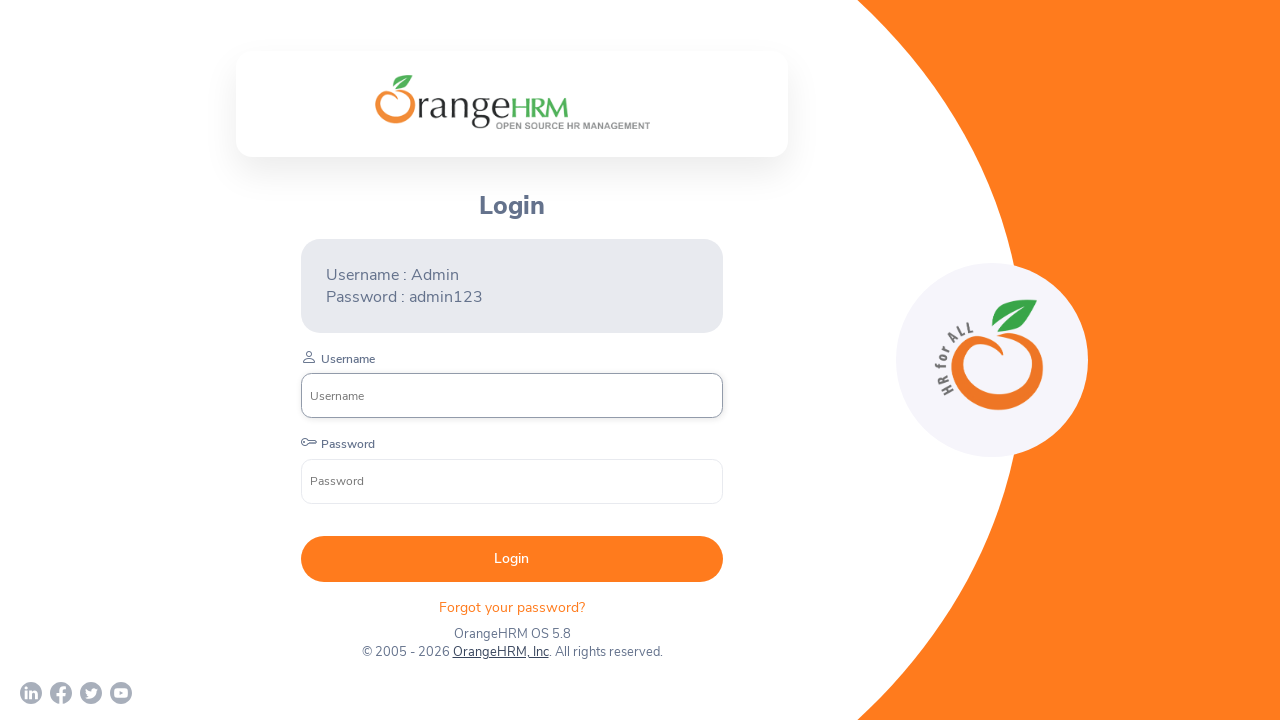

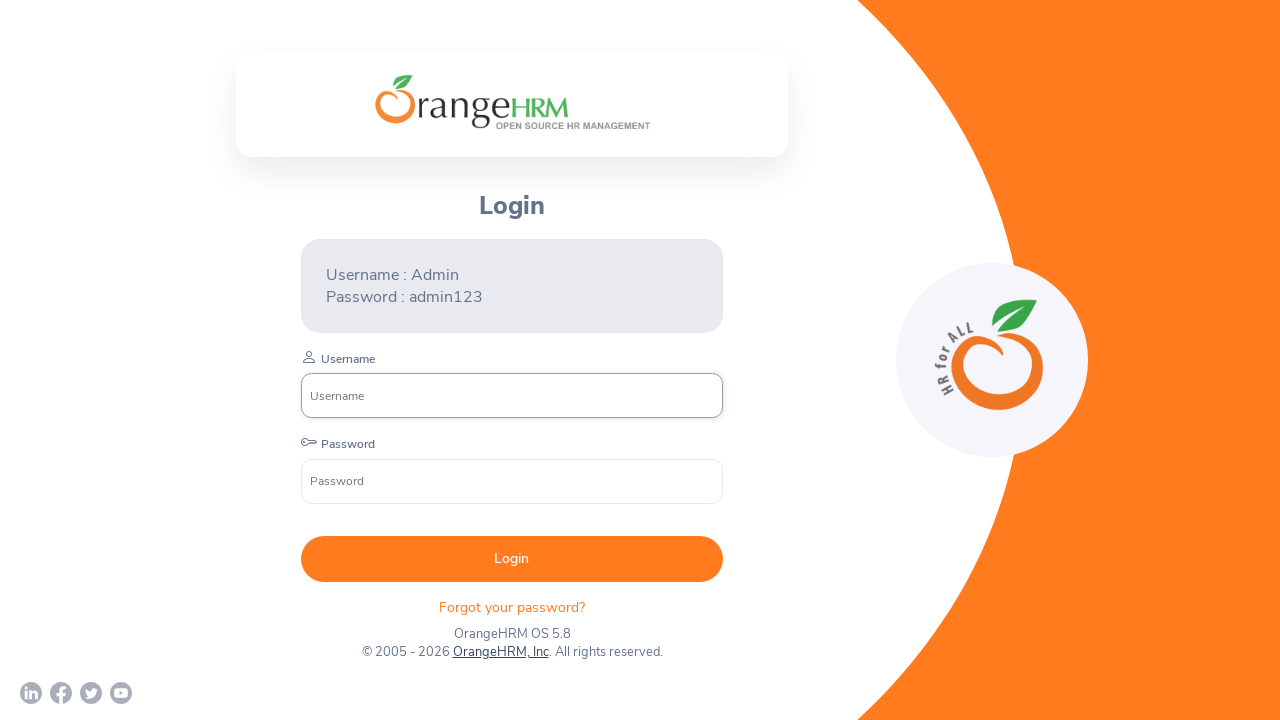